Tests horizontal slider by clicking on it and pressing the up arrow key to increment the slider value

Starting URL: http://the-internet.herokuapp.com/horizontal_slider

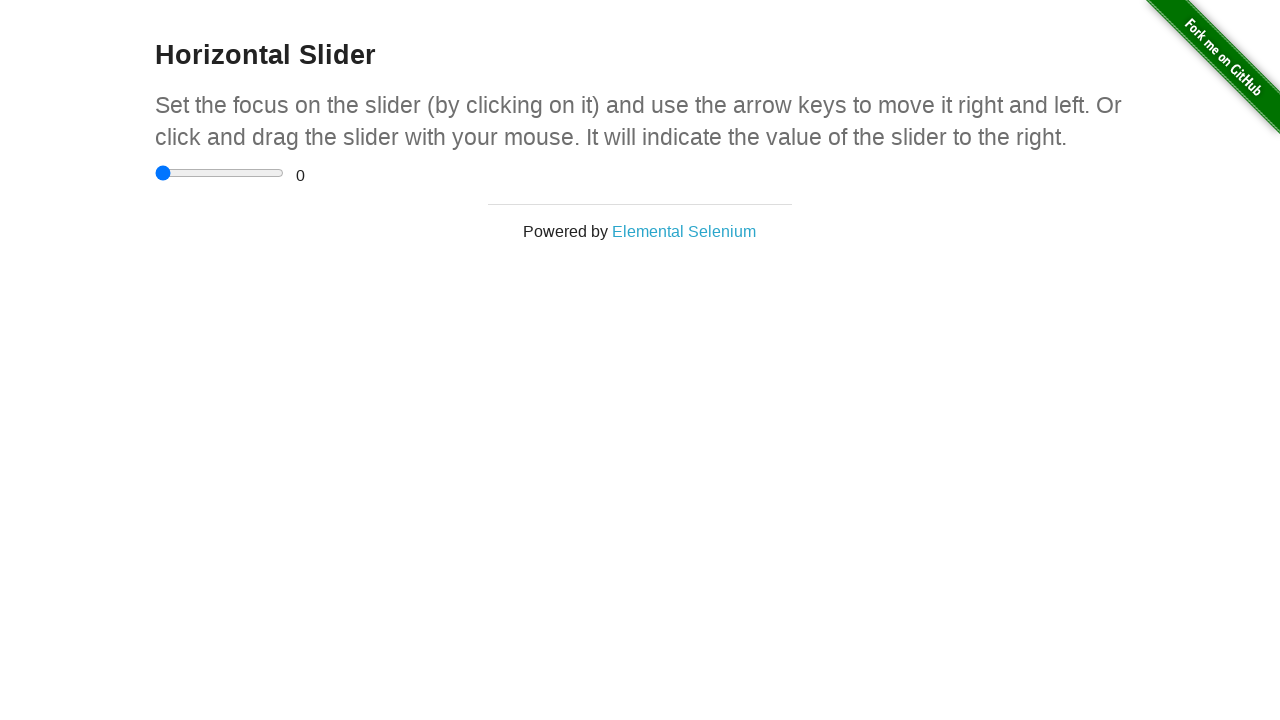

Clicked on the horizontal slider to focus it at (220, 173) on .sliderContainer > input:nth-child(1)
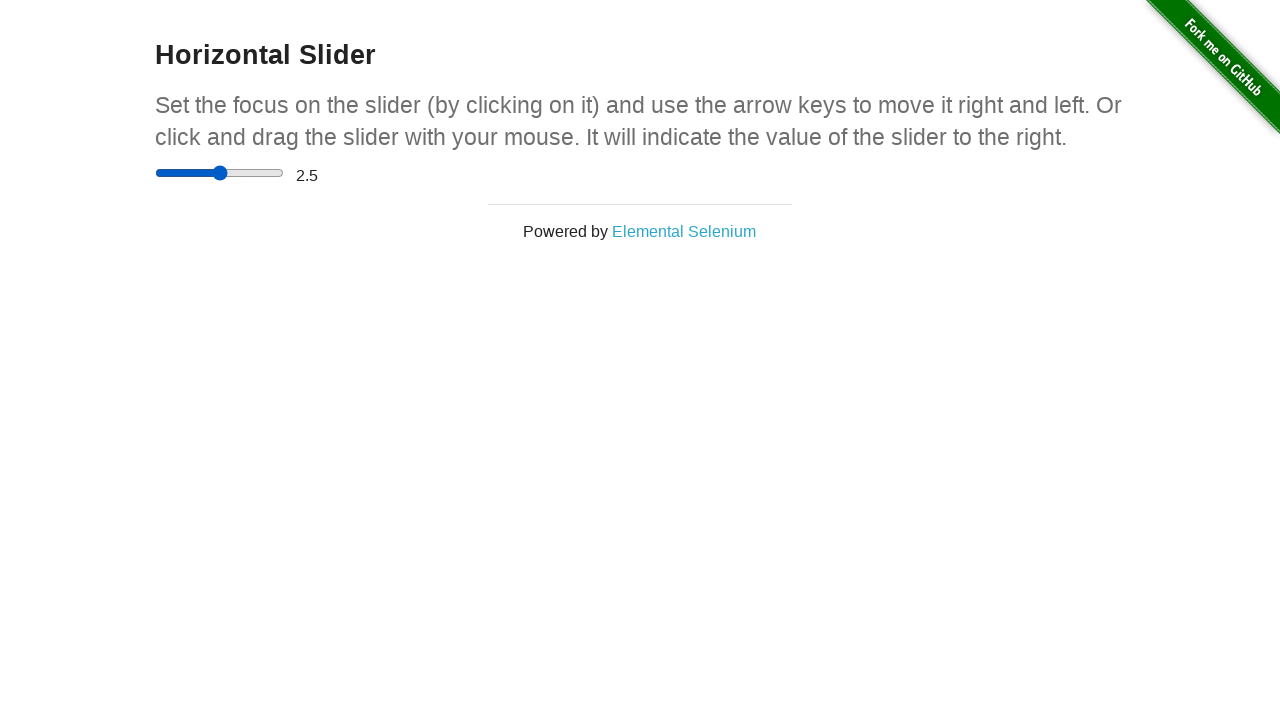

Pressed ArrowUp key to increment slider value on .sliderContainer > input:nth-child(1)
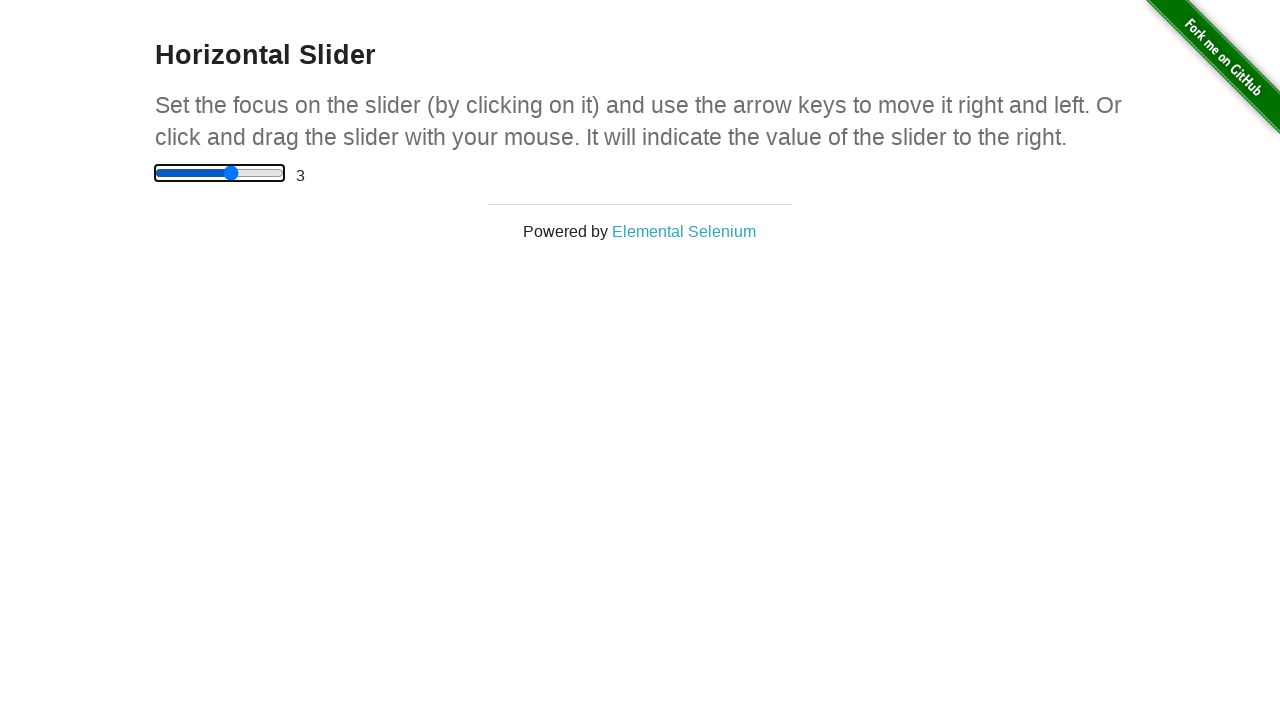

Located the range value element
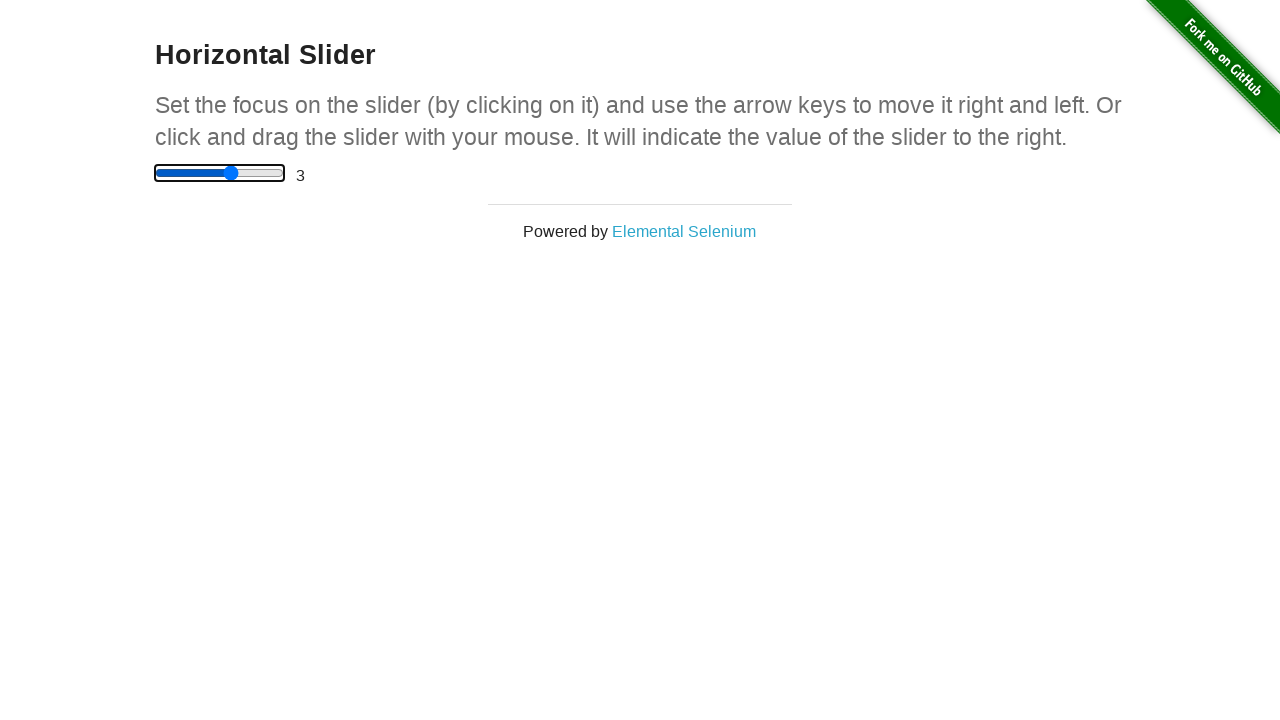

Waited for range value element to be visible
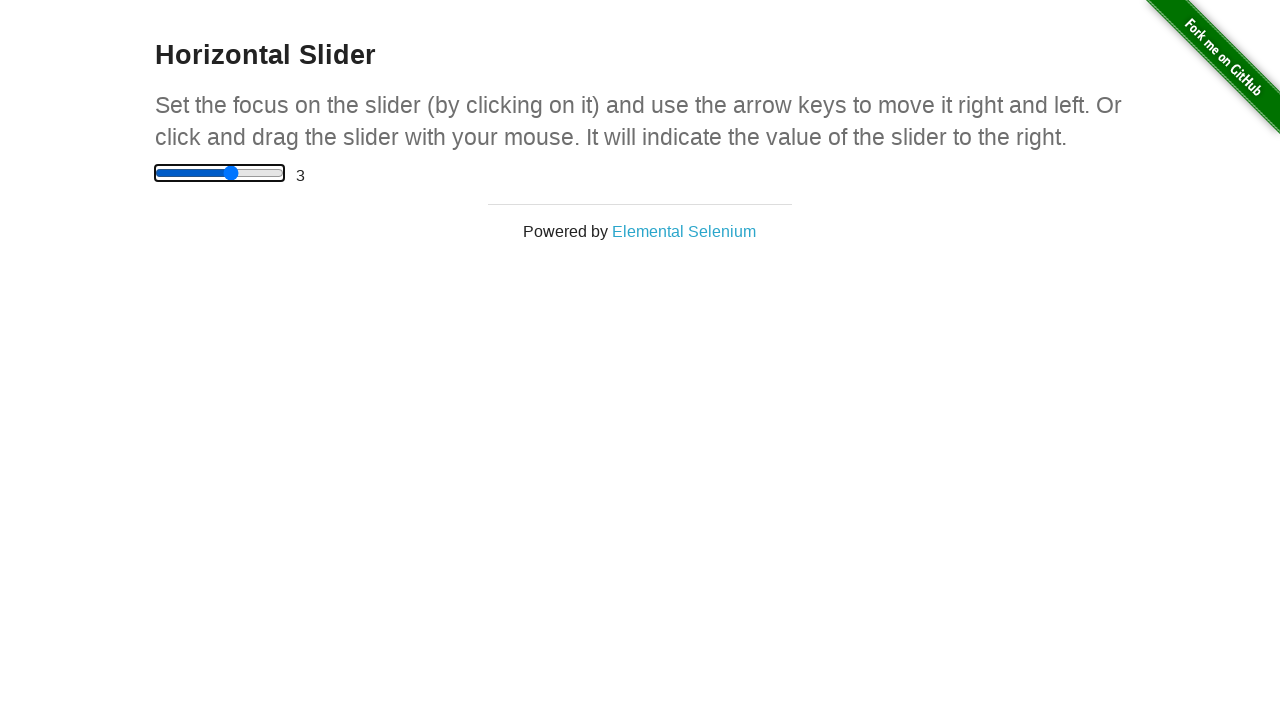

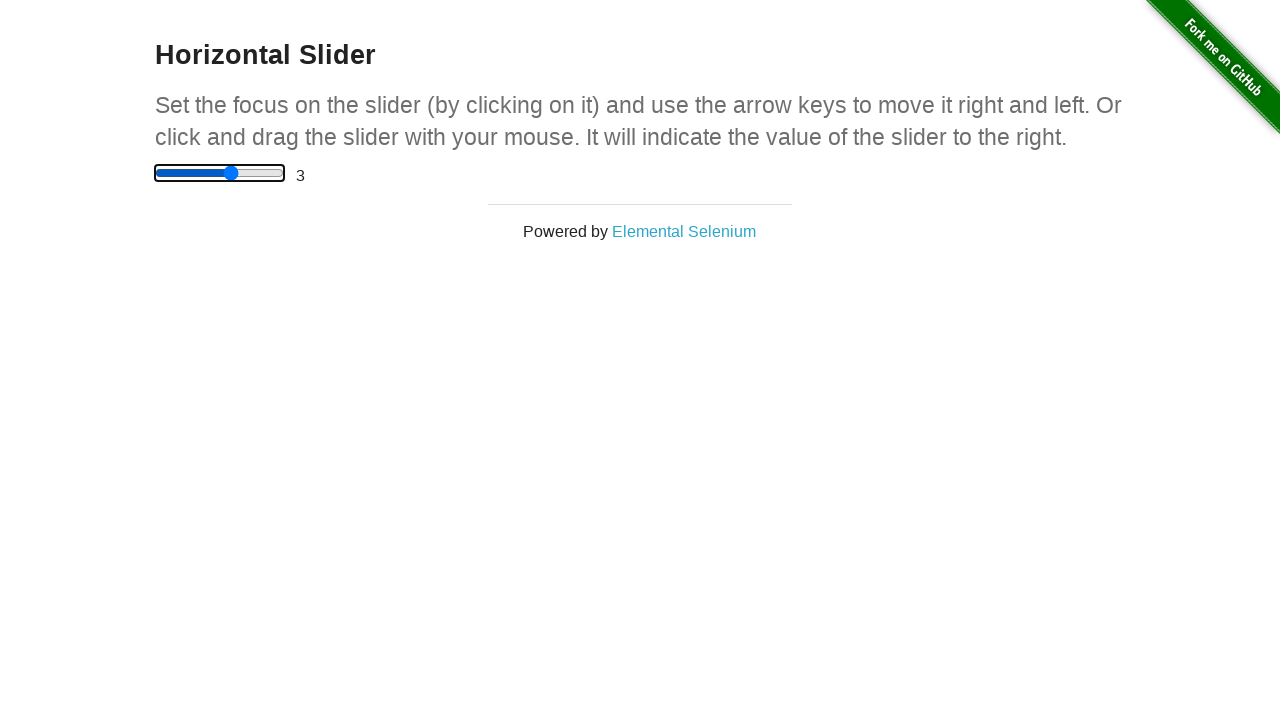